Tests the Current Address text box by entering an address and verifying the output displays correctly after submission

Starting URL: https://demoqa.com/text-box

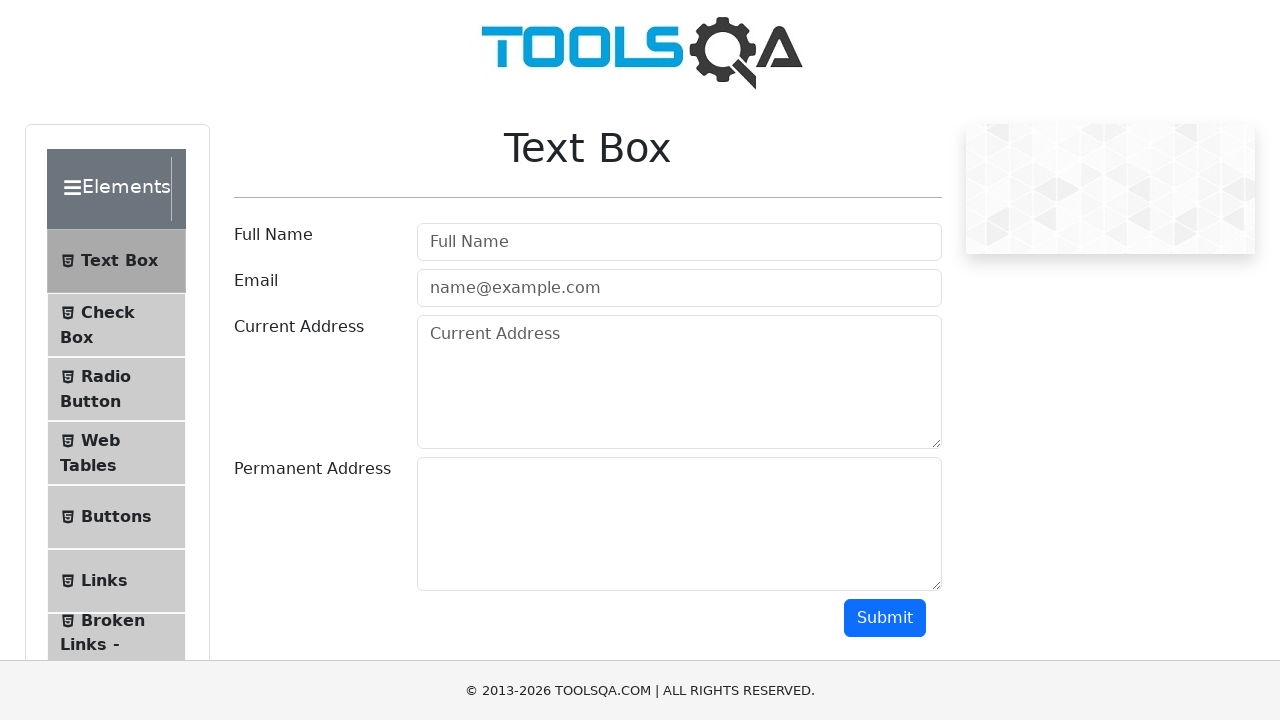

Filled Current Address text box with 'Russian Federation' on #currentAddress
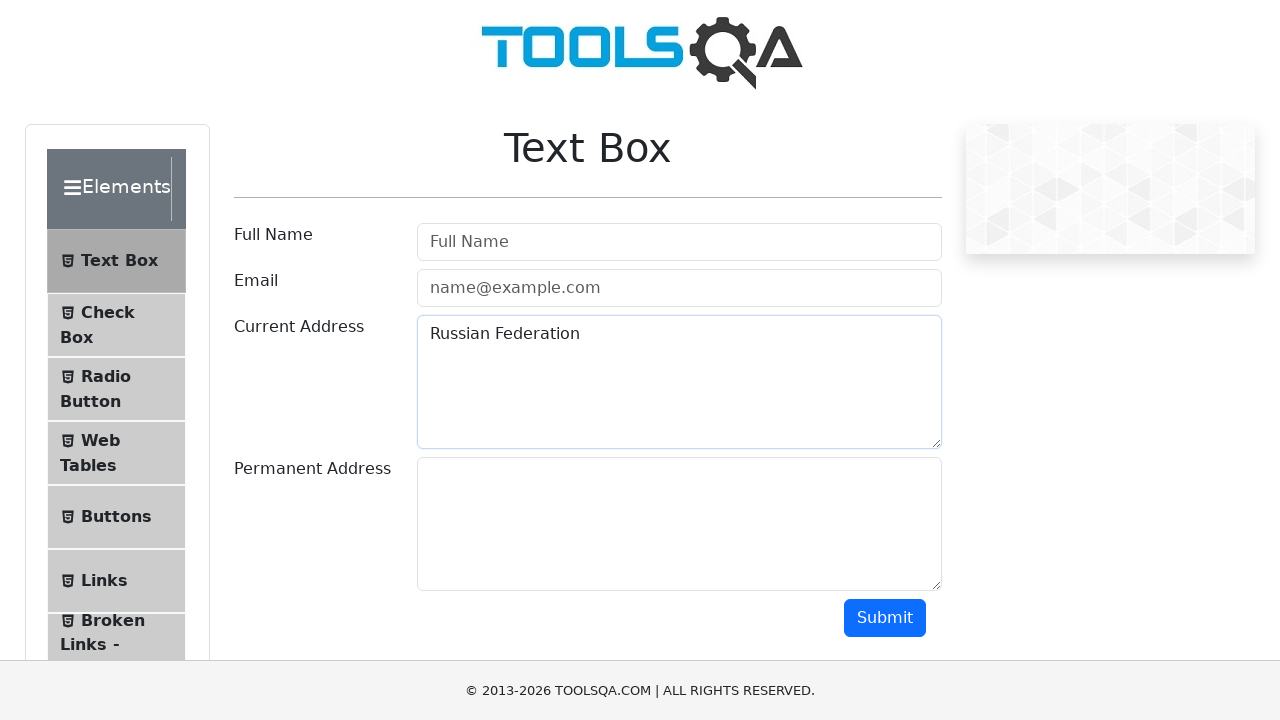

Clicked submit button to submit the form at (885, 618) on #submit
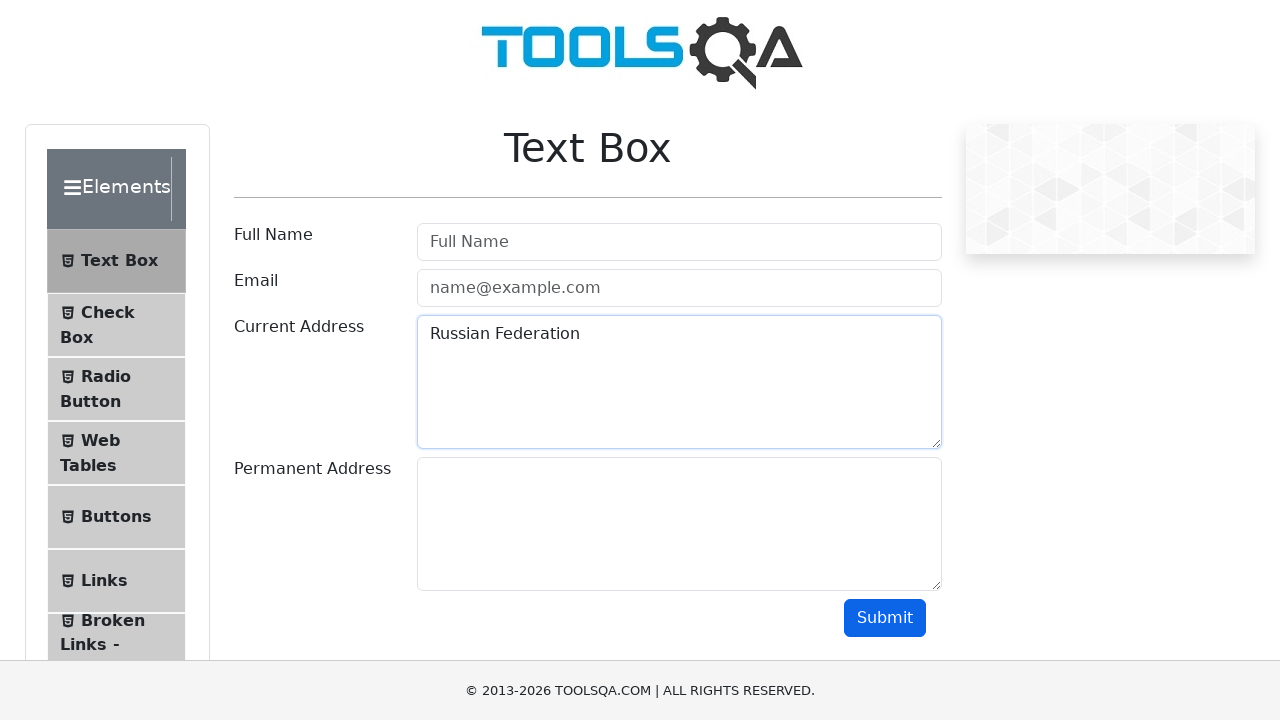

Verified result message appeared with submitted address
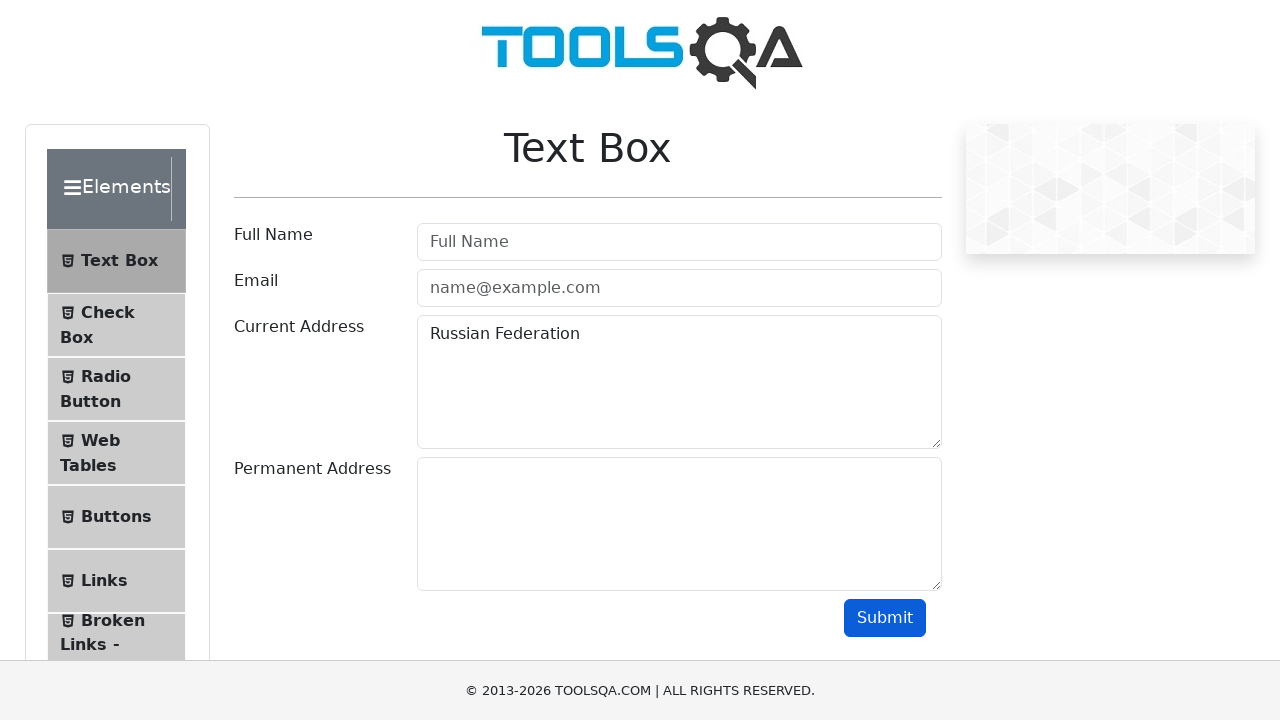

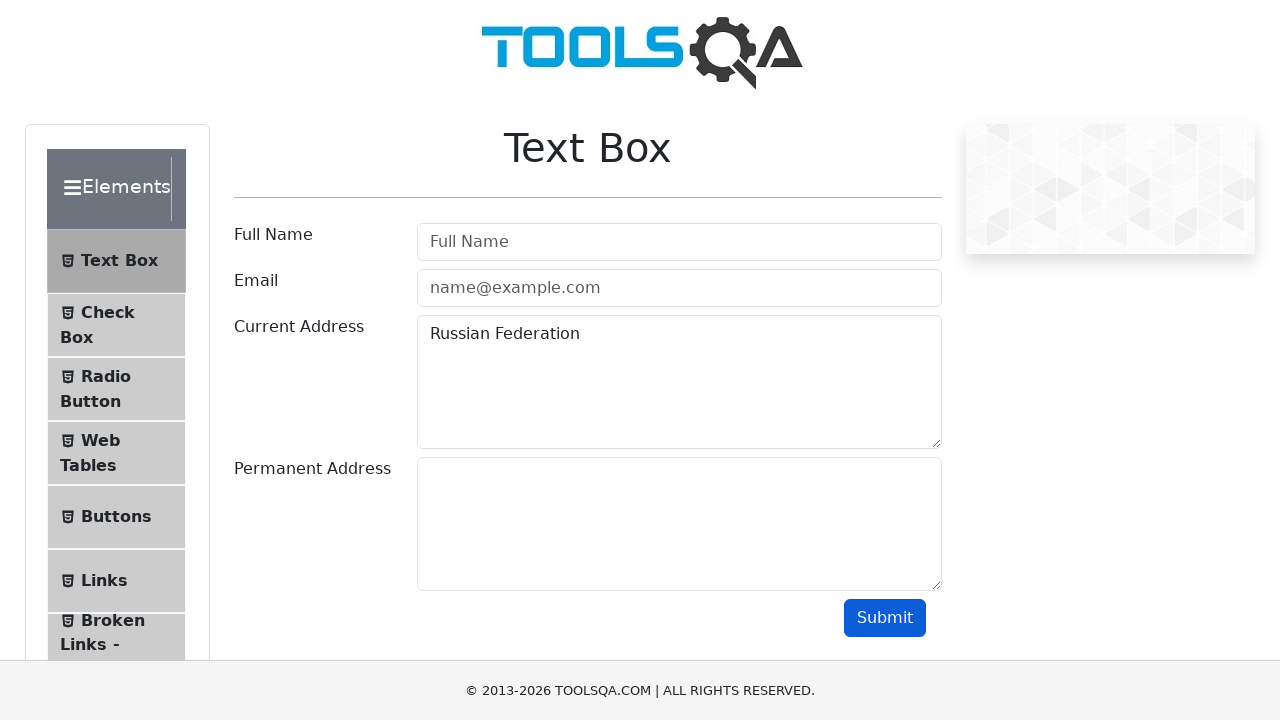